Tests the student registration practice form by filling in first name, last name, email, and selecting gender on the DemoQA automation practice form.

Starting URL: https://demoqa.com/automation-practice-form

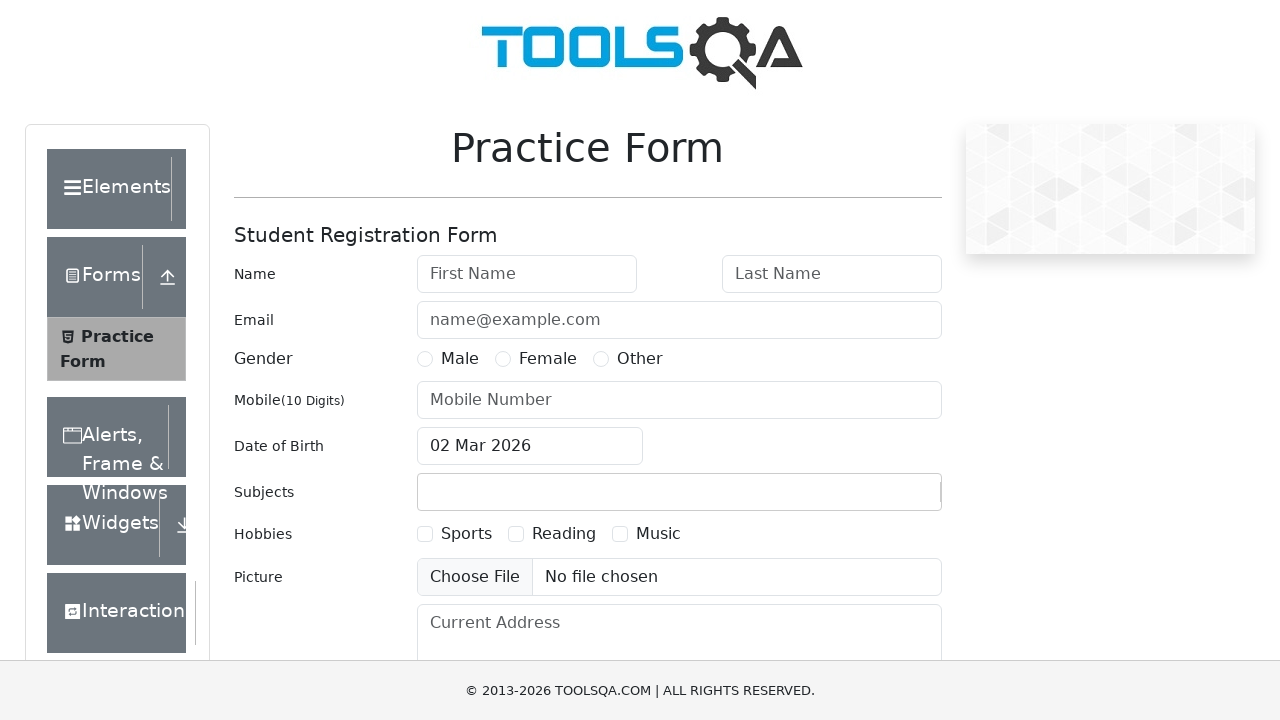

Navigated to DemoQA automation practice form
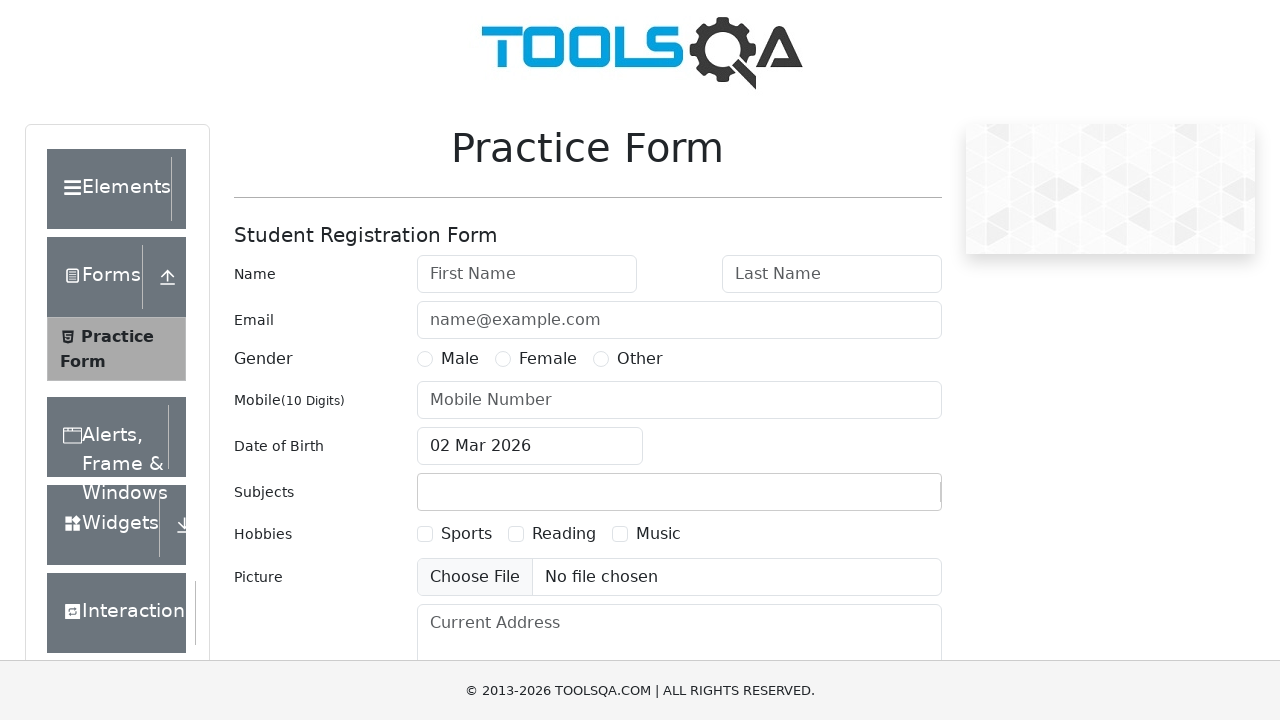

Filled first name field with 'Oanh' on #firstName
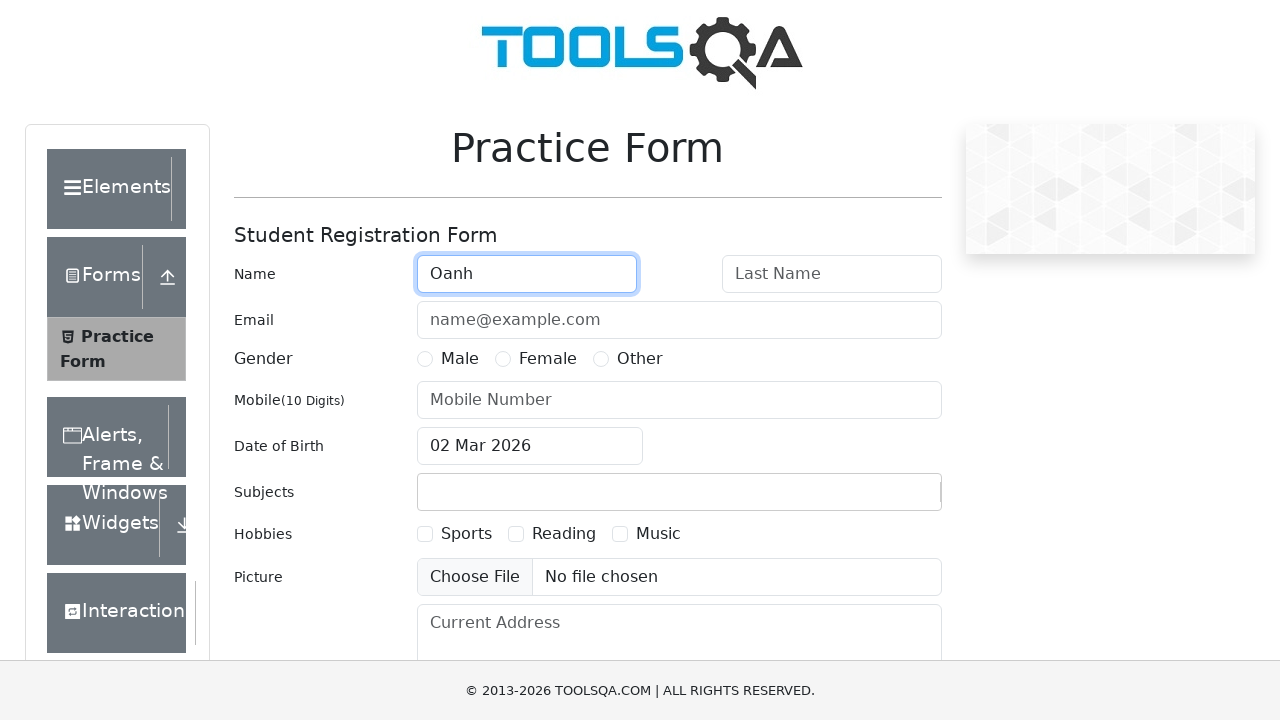

Filled last name field with 'Nguyễn' on #lastName
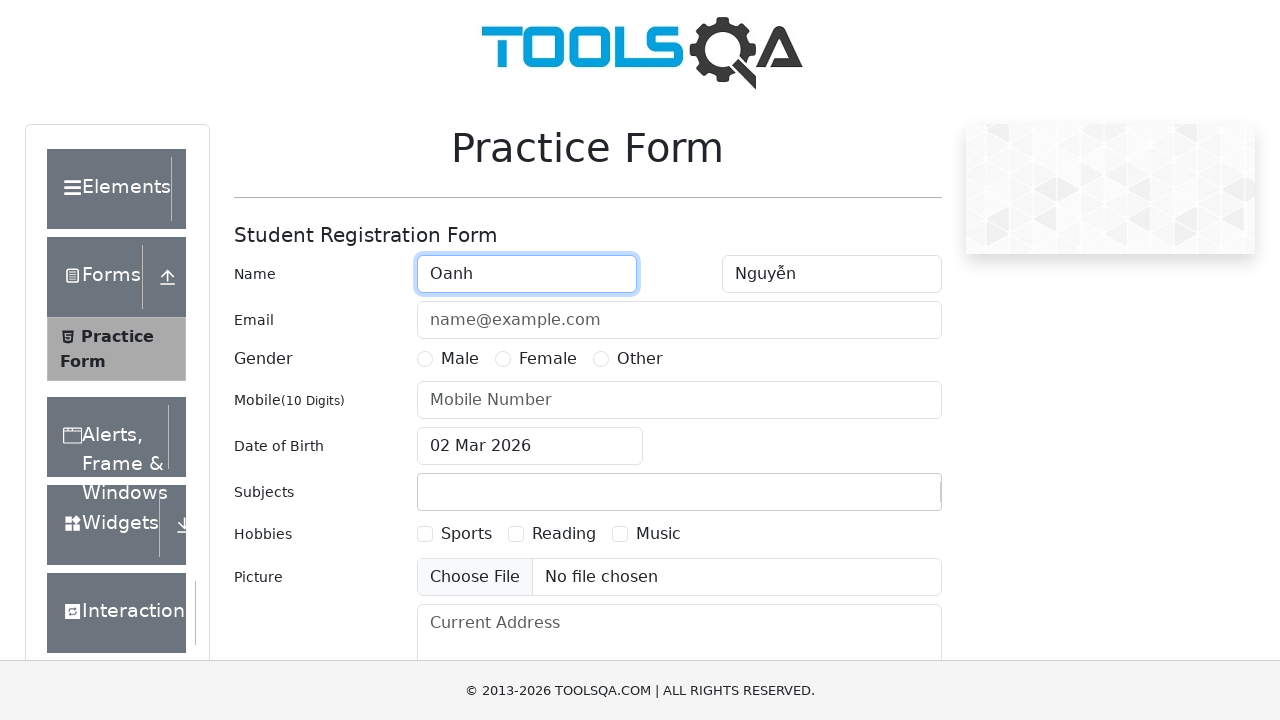

Filled email field with 'oanh@gmail.com' on #userEmail
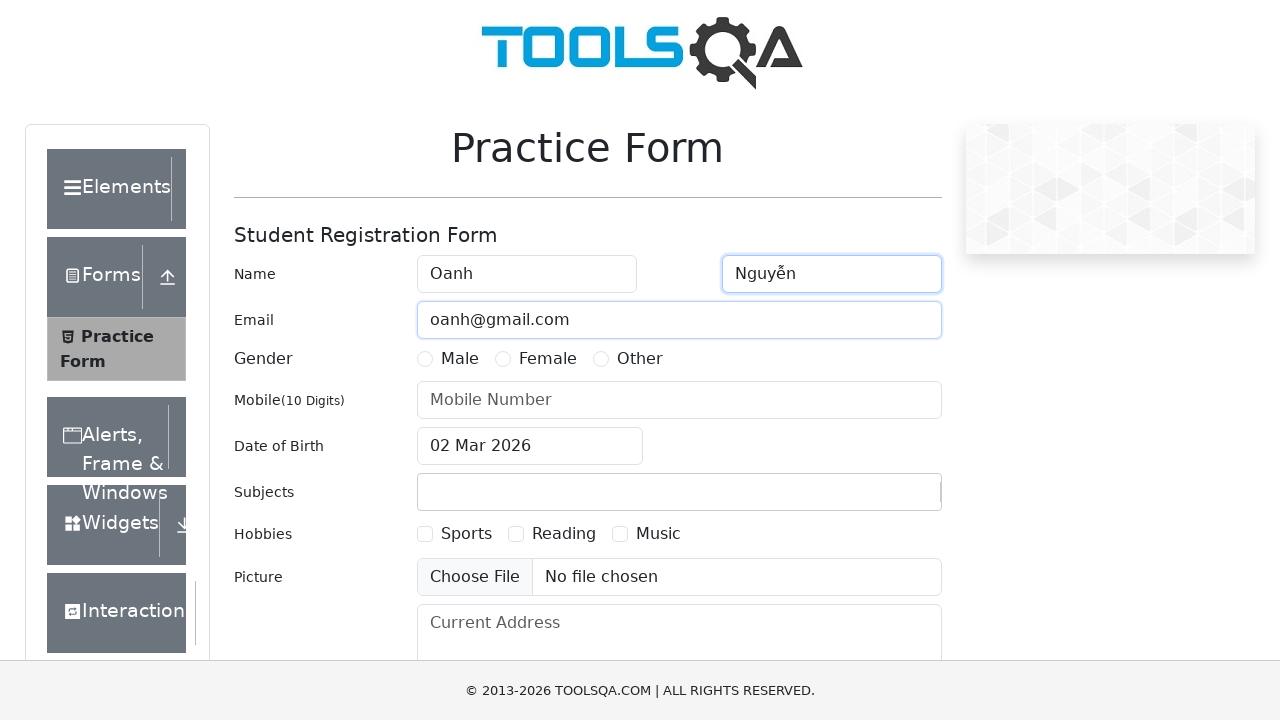

Selected Male gender option at (460, 359) on label[for='gender-radio-1']
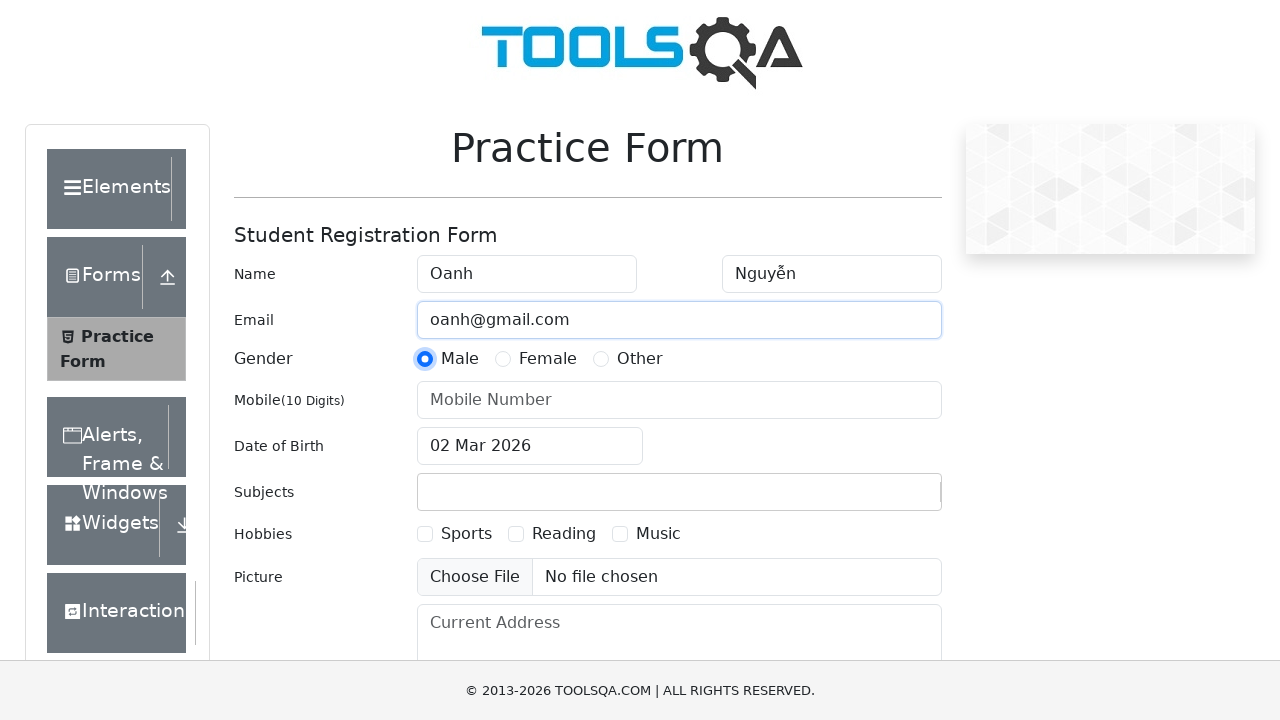

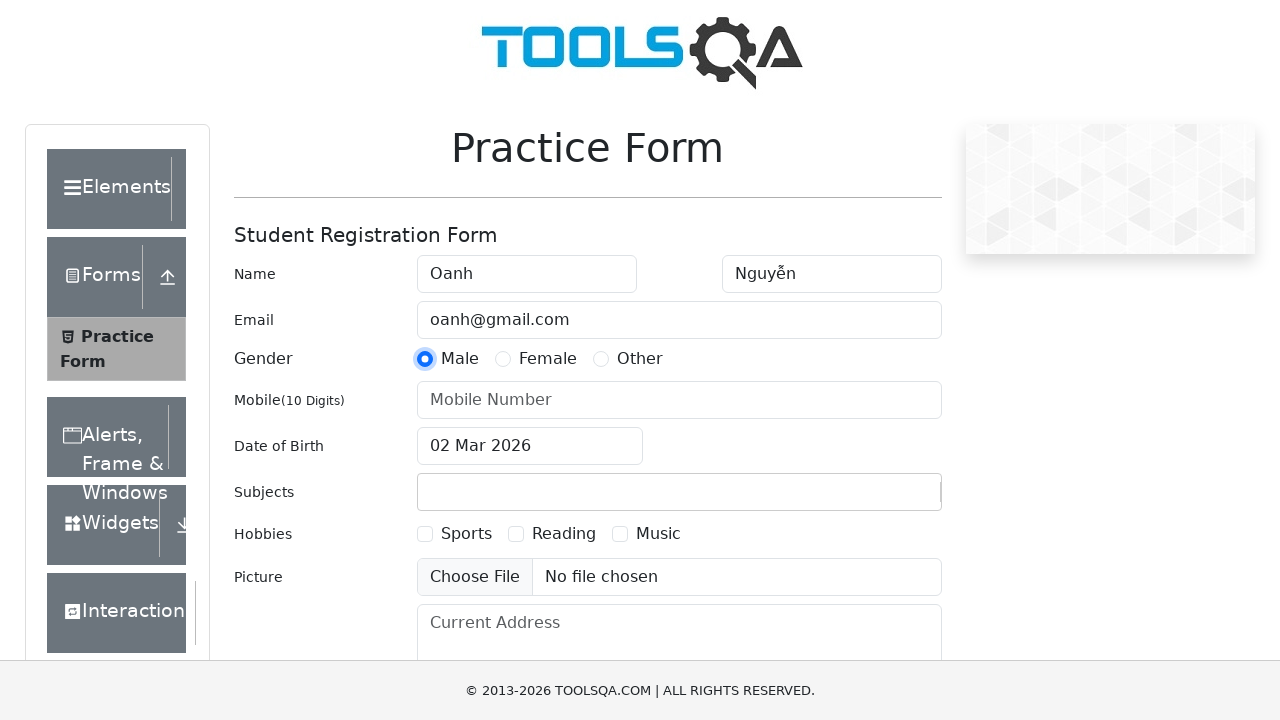